Navigates to the FNAC Darty homepage and verifies the page loads successfully

Starting URL: https://www.fnacdarty.com/

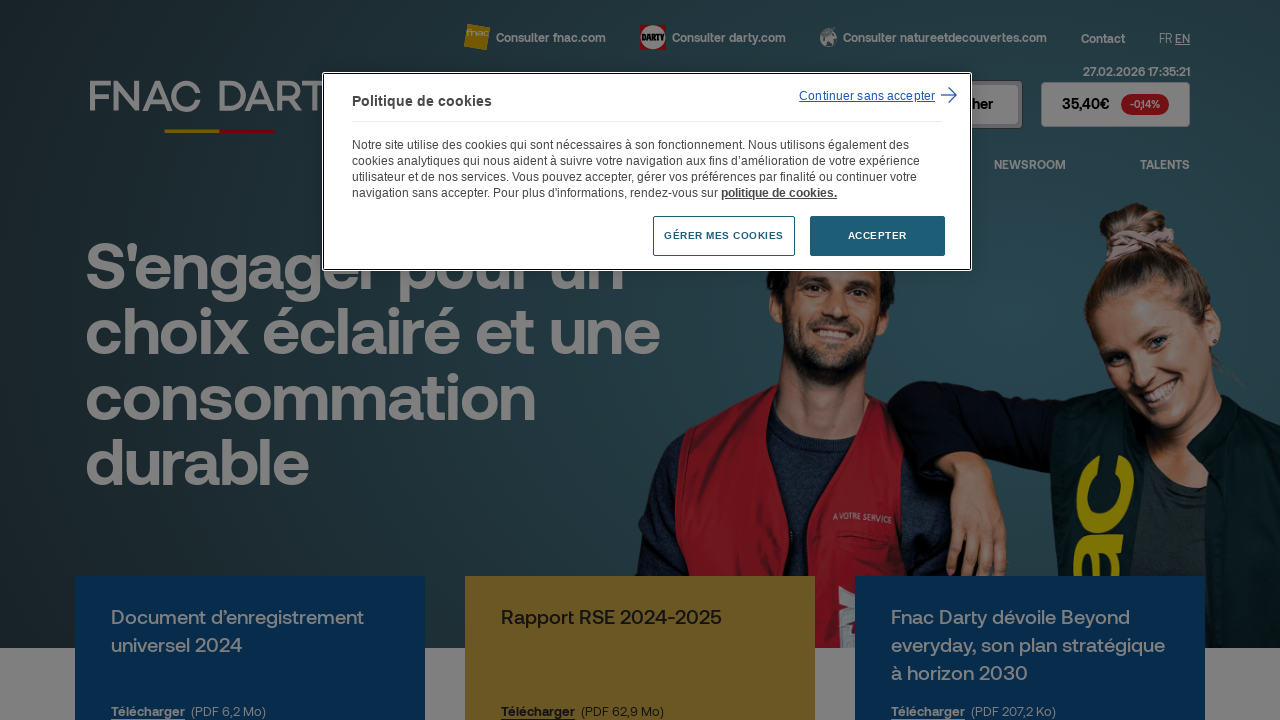

Navigated to FNAC Darty homepage
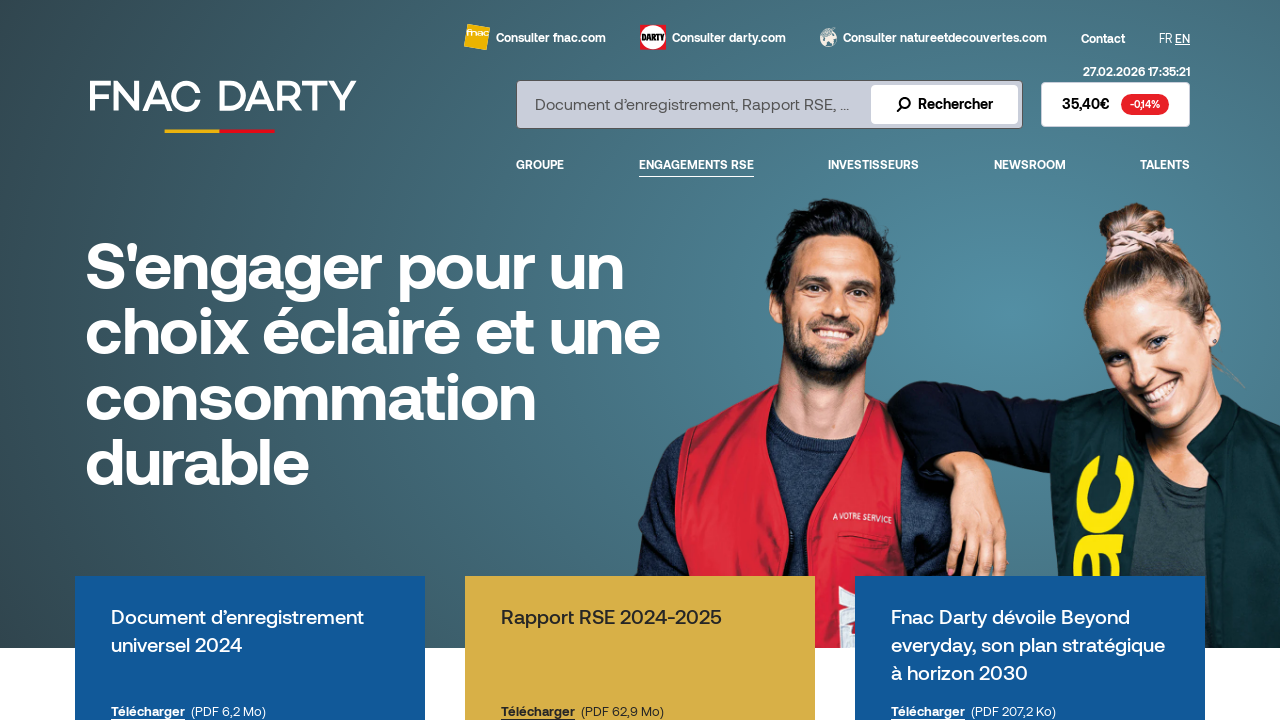

Page DOM content loaded successfully
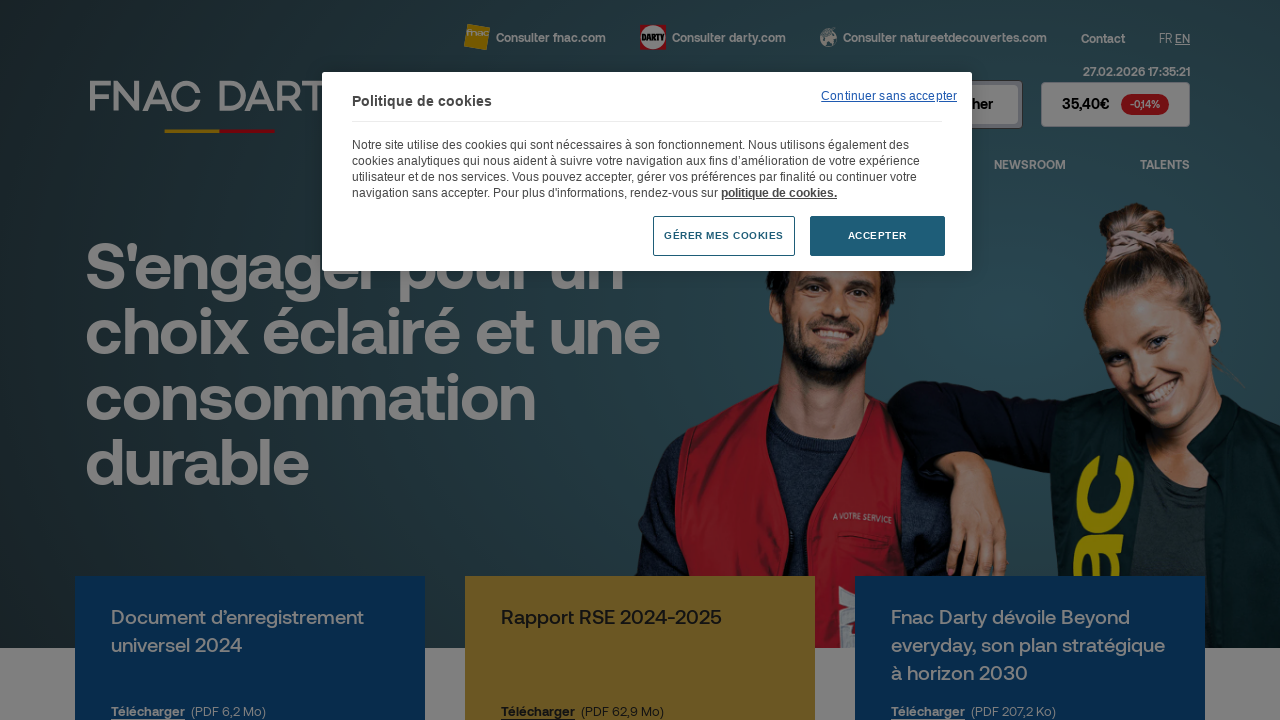

Verified main body element is present on the page
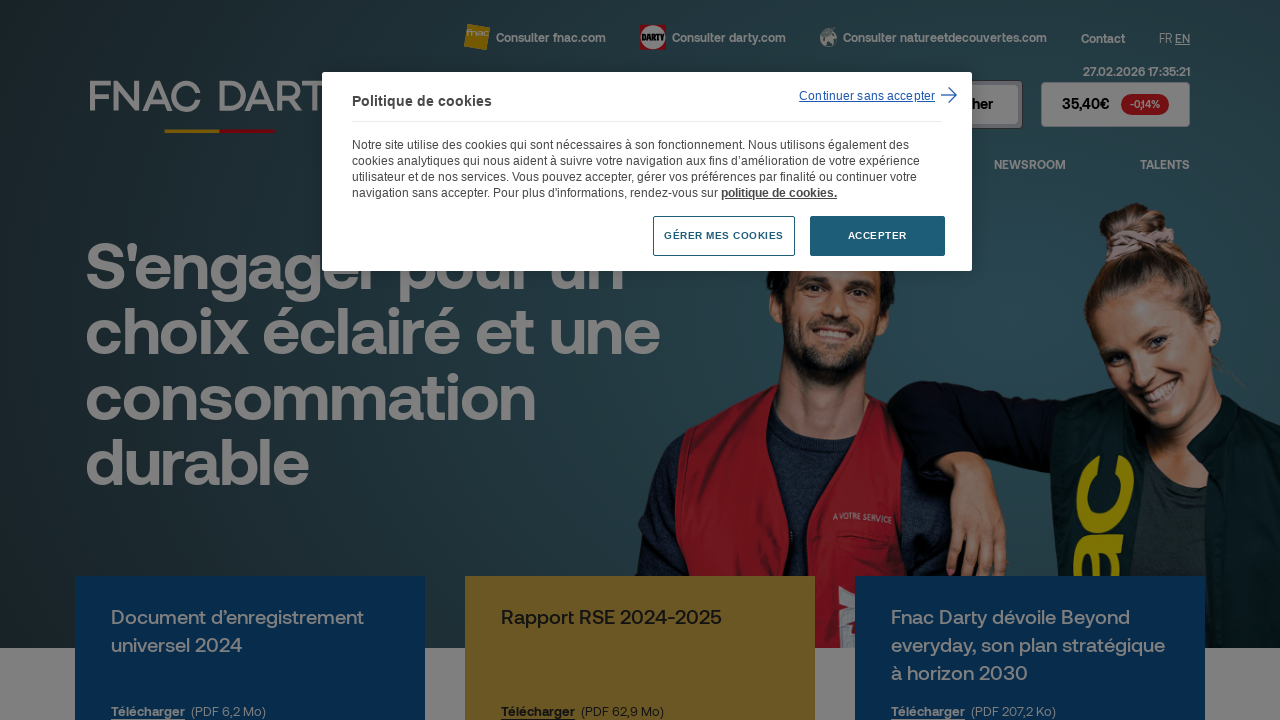

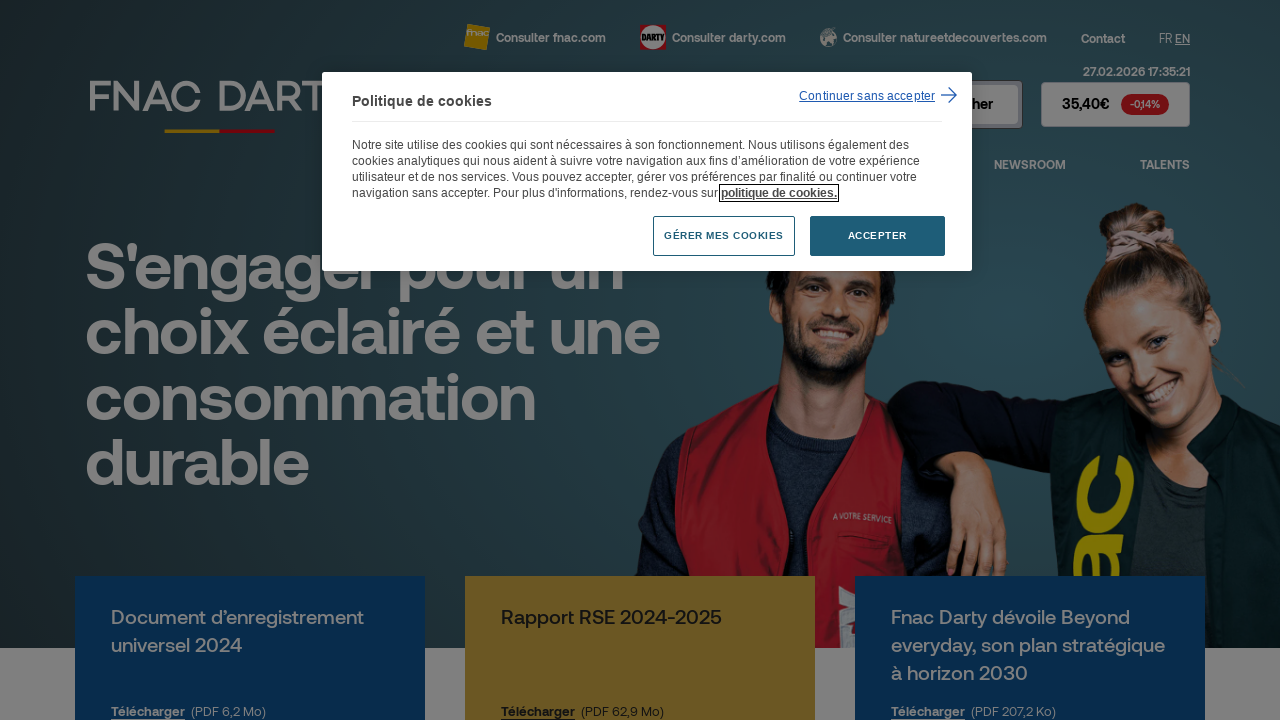